Tests multiplication of two numbers (5 * 5)

Starting URL: https://testsheepnz.github.io/BasicCalculator.html

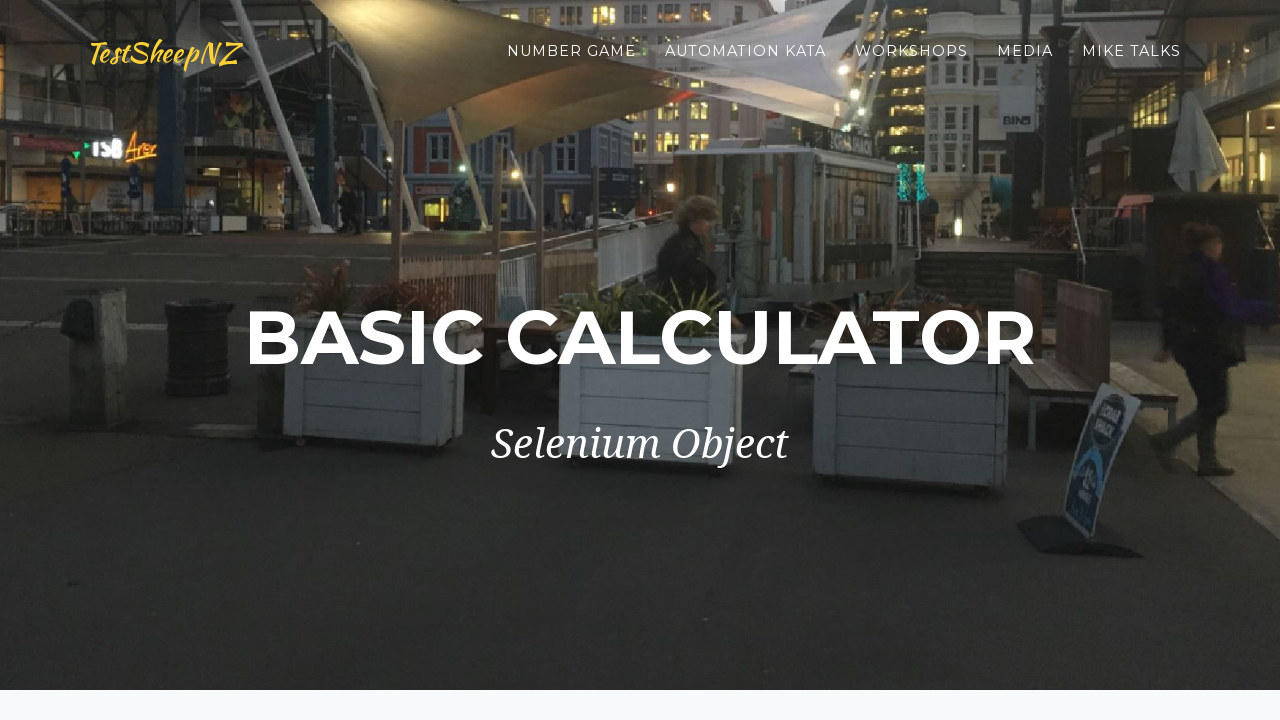

Filled first number field with '5' on #number1Field
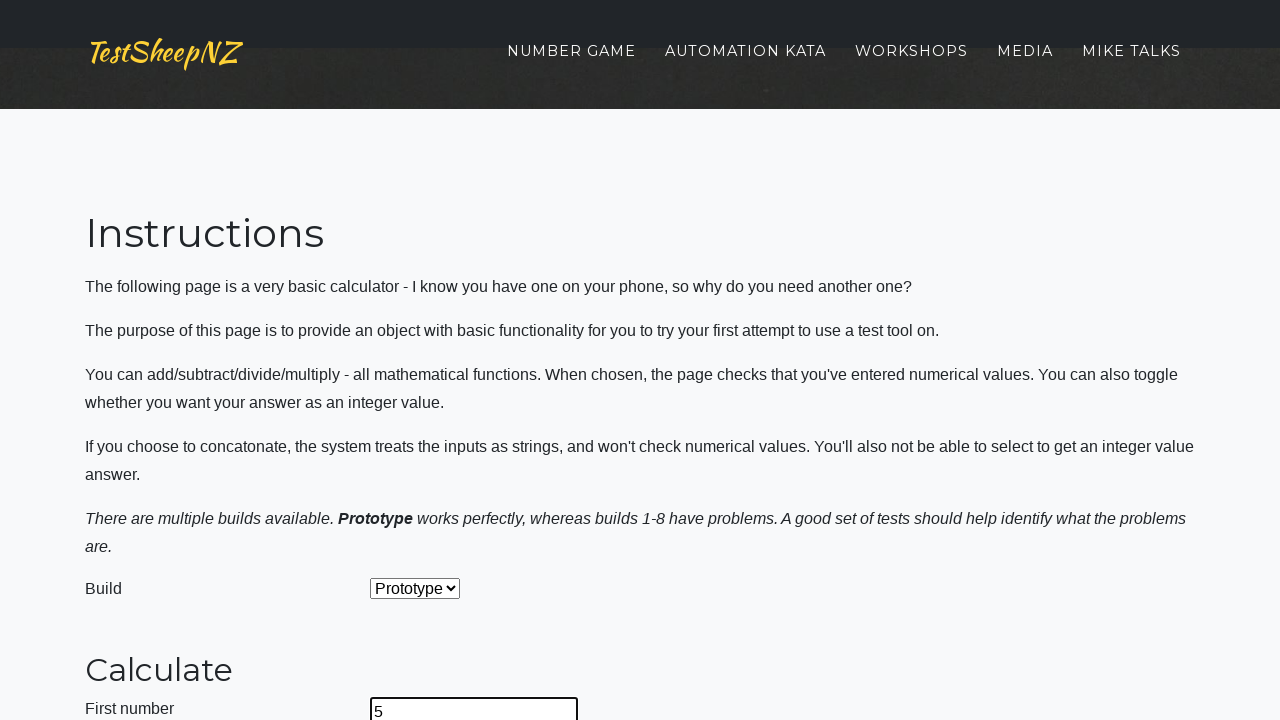

Filled second number field with '5' on #number2Field
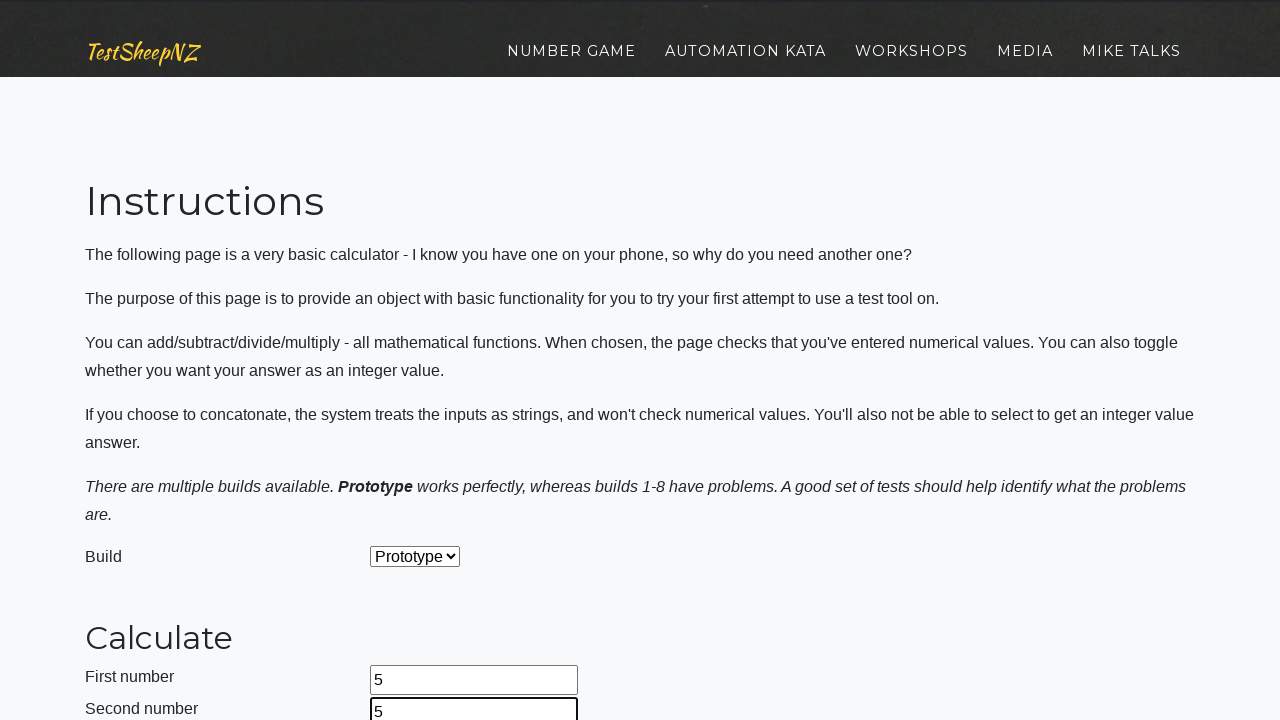

Selected multiplication operation from dropdown on #selectOperationDropdown
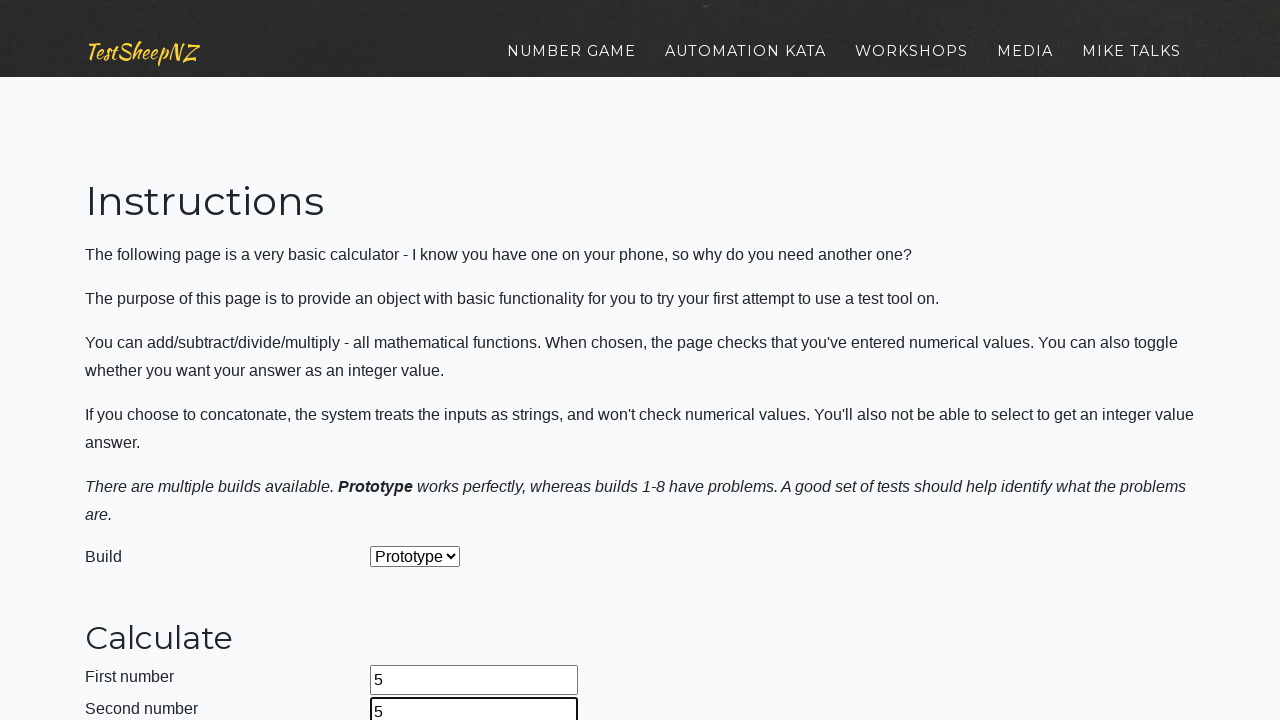

Clicked calculate button to compute 5 * 5 at (422, 361) on #calculateButton
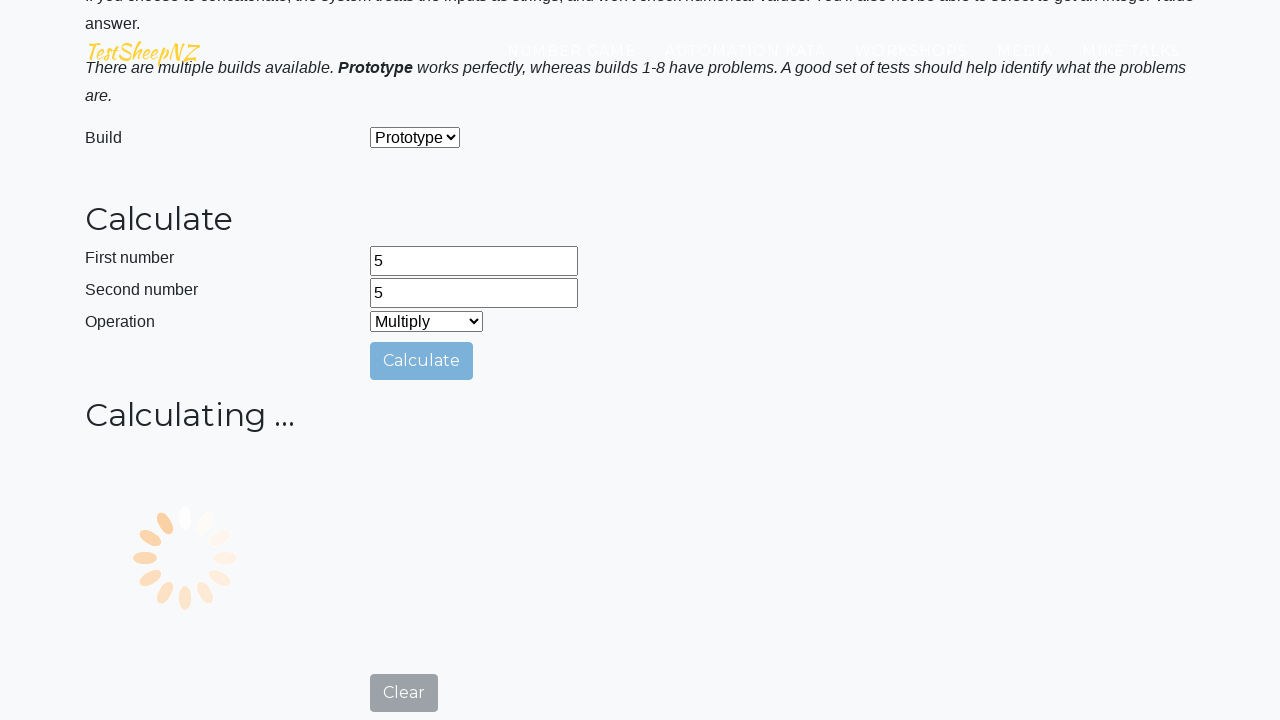

Clicked clear button to reset the form at (404, 485) on #clearButton
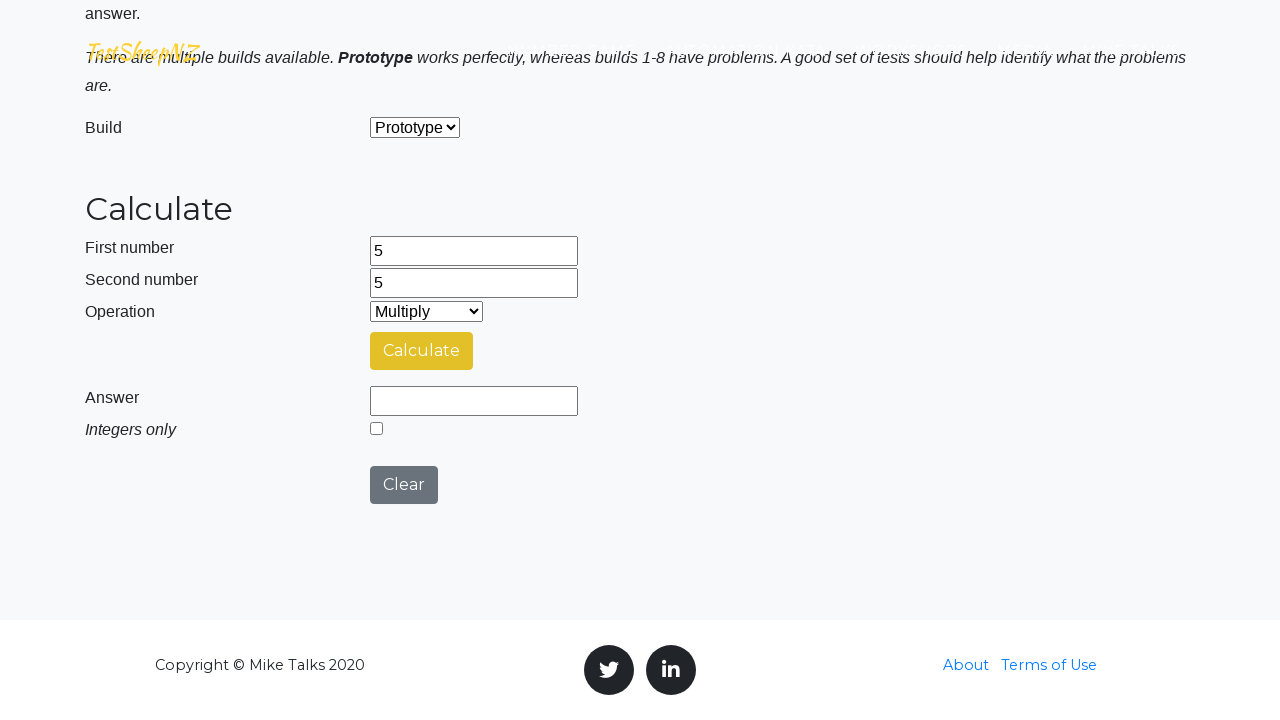

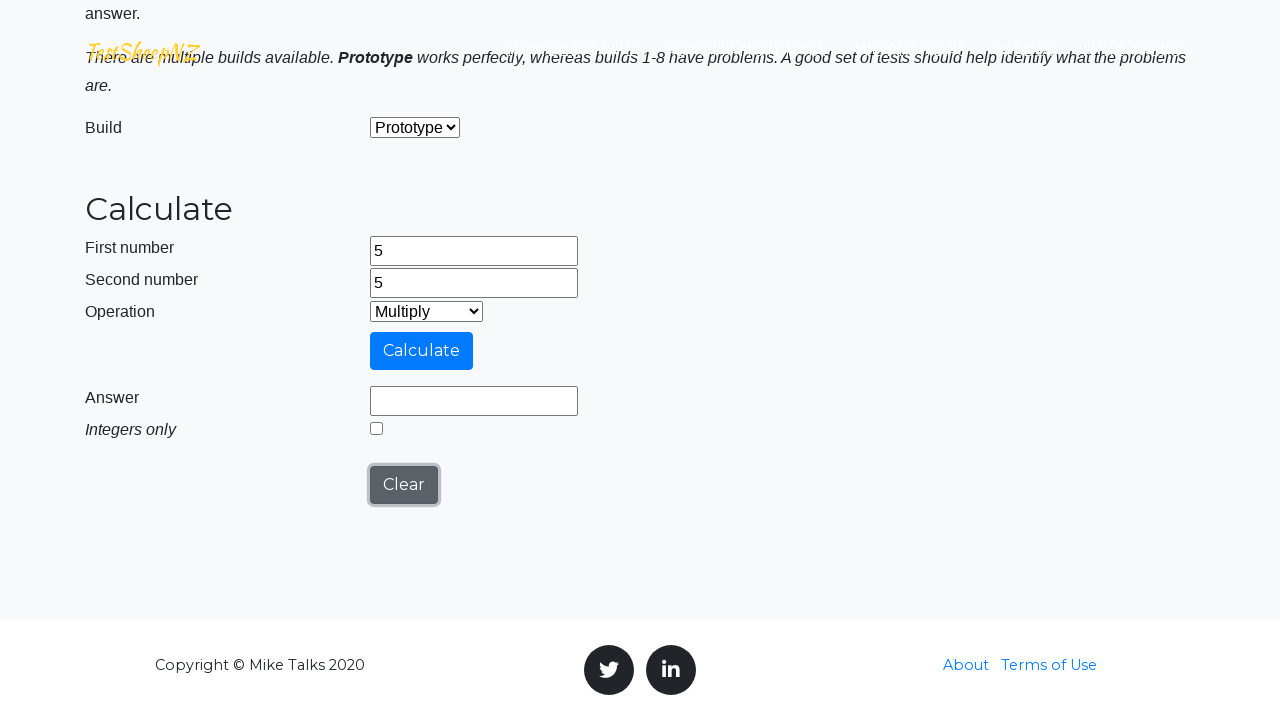